Navigates to a Mars photos 3D viewer application and waits for the page to load

Starting URL: http://iacopoapps.appspot.com/marsphotos/3d/

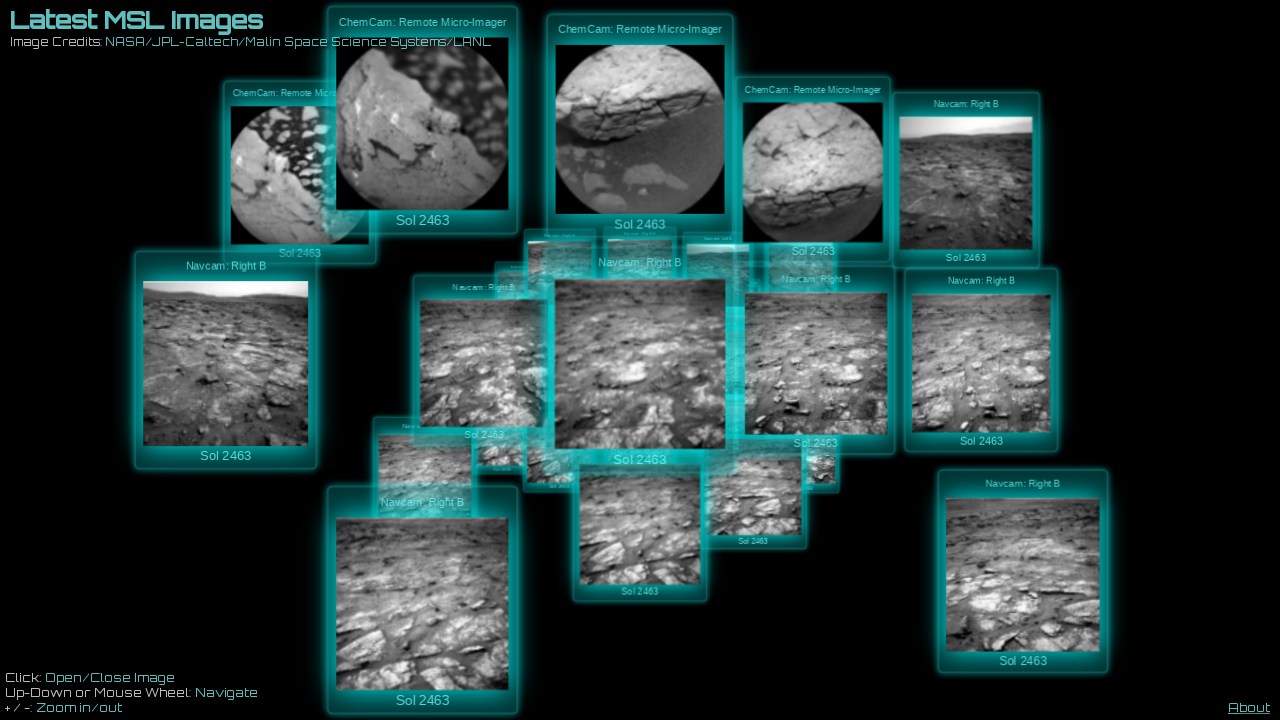

Waited for page to reach networkidle state
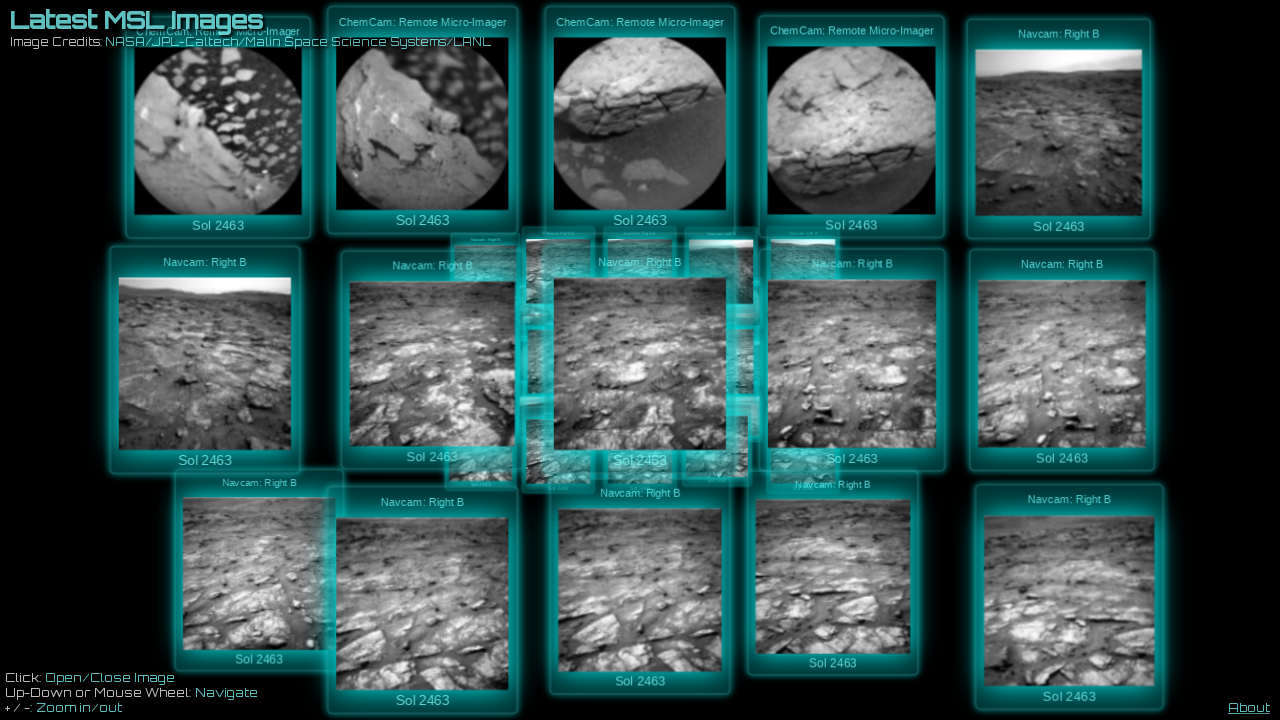

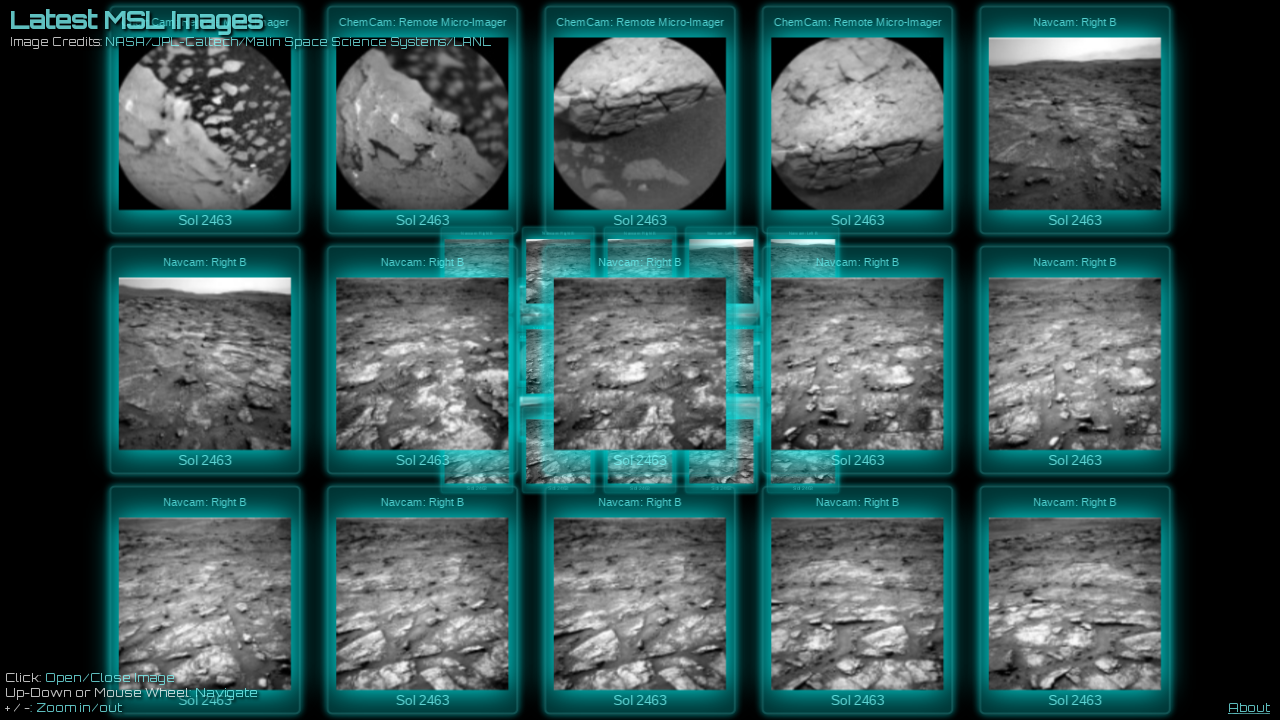